Tests a practice login form on a Selenium training site, including the forgot password flow and form submissions. This is a public practice page for learning locators, not actual authentication.

Starting URL: https://rahulshettyacademy.com/locatorspractice/

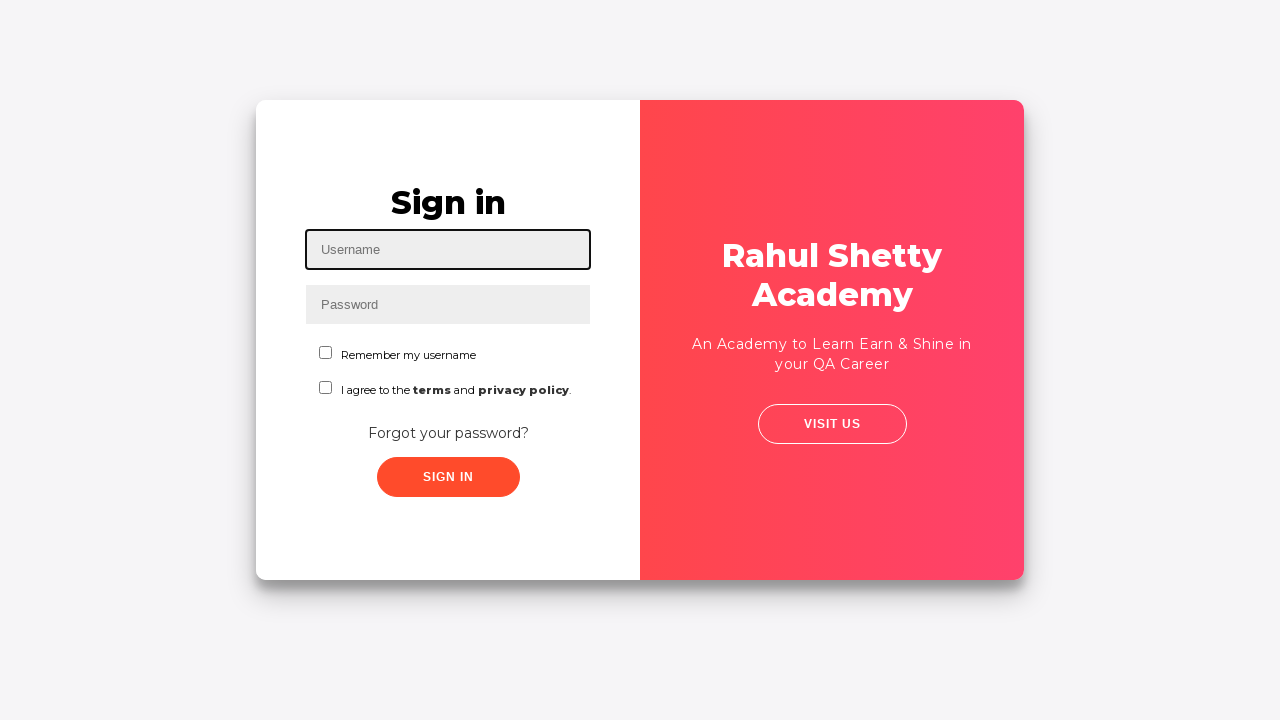

Filled username field with 'rahul' on #inputUsername
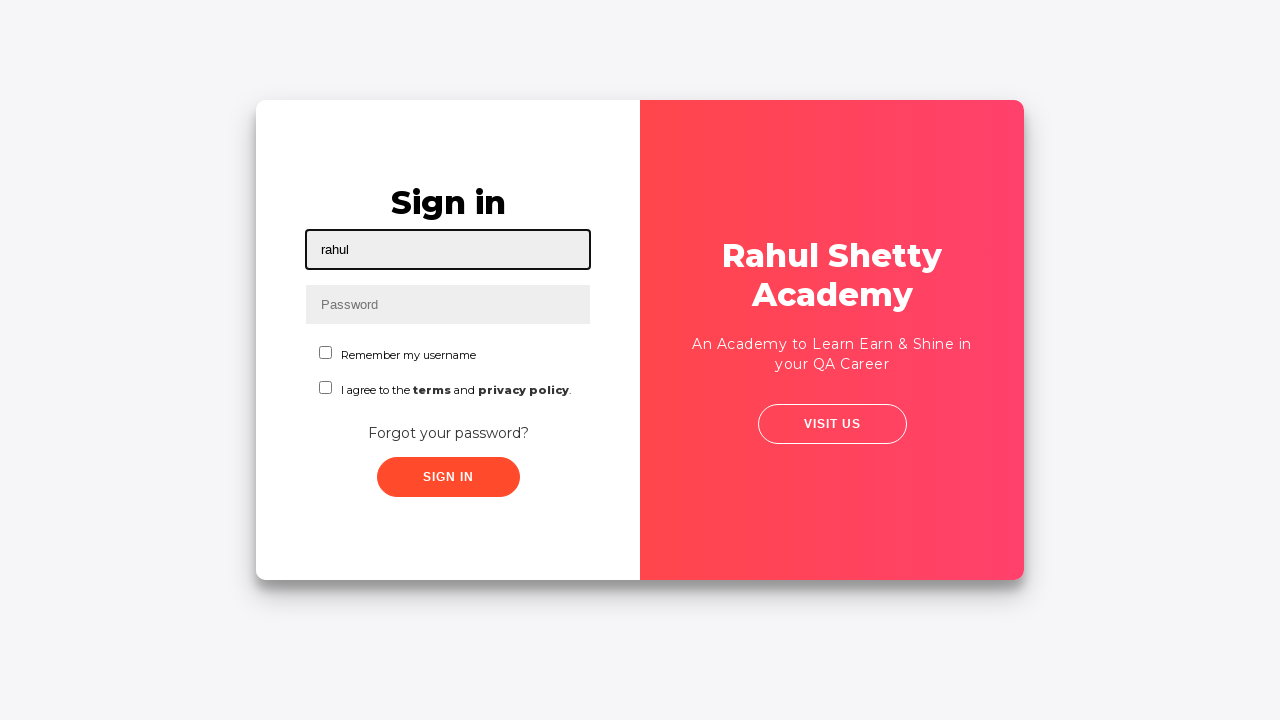

Filled password field with 'hello123' on input[name='inputPassword']
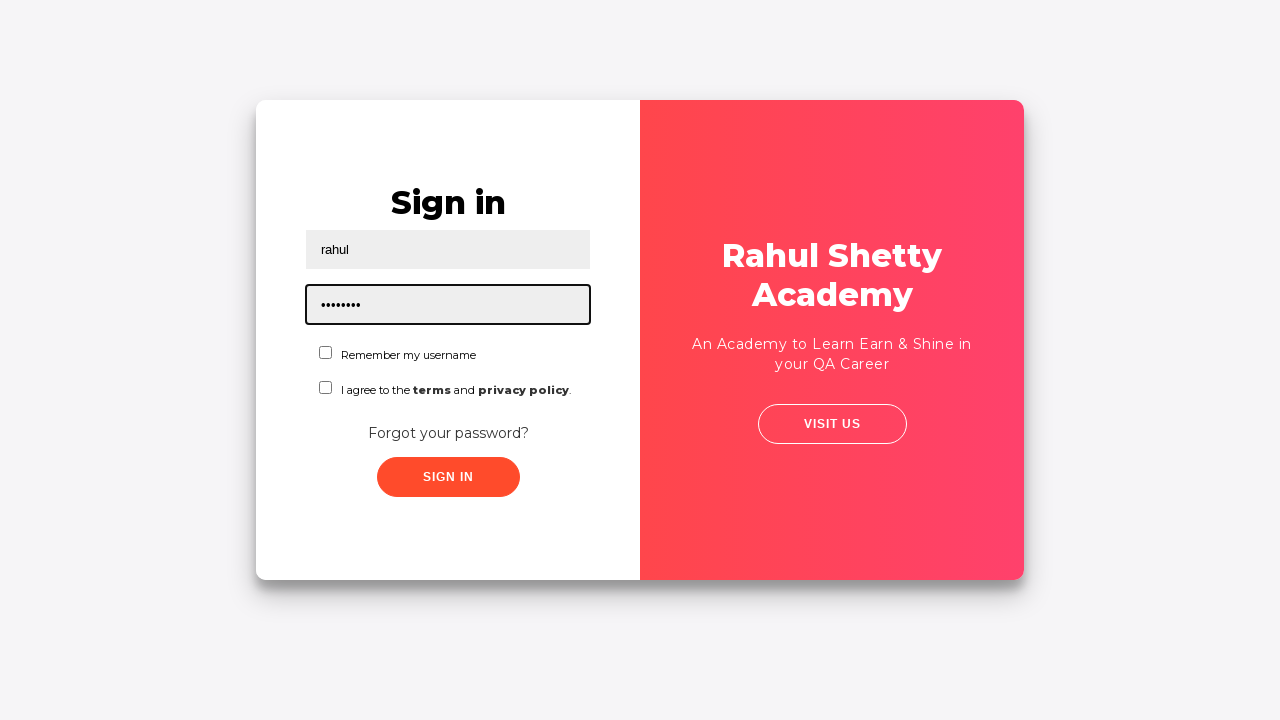

Clicked sign in button at (448, 477) on .signInBtn
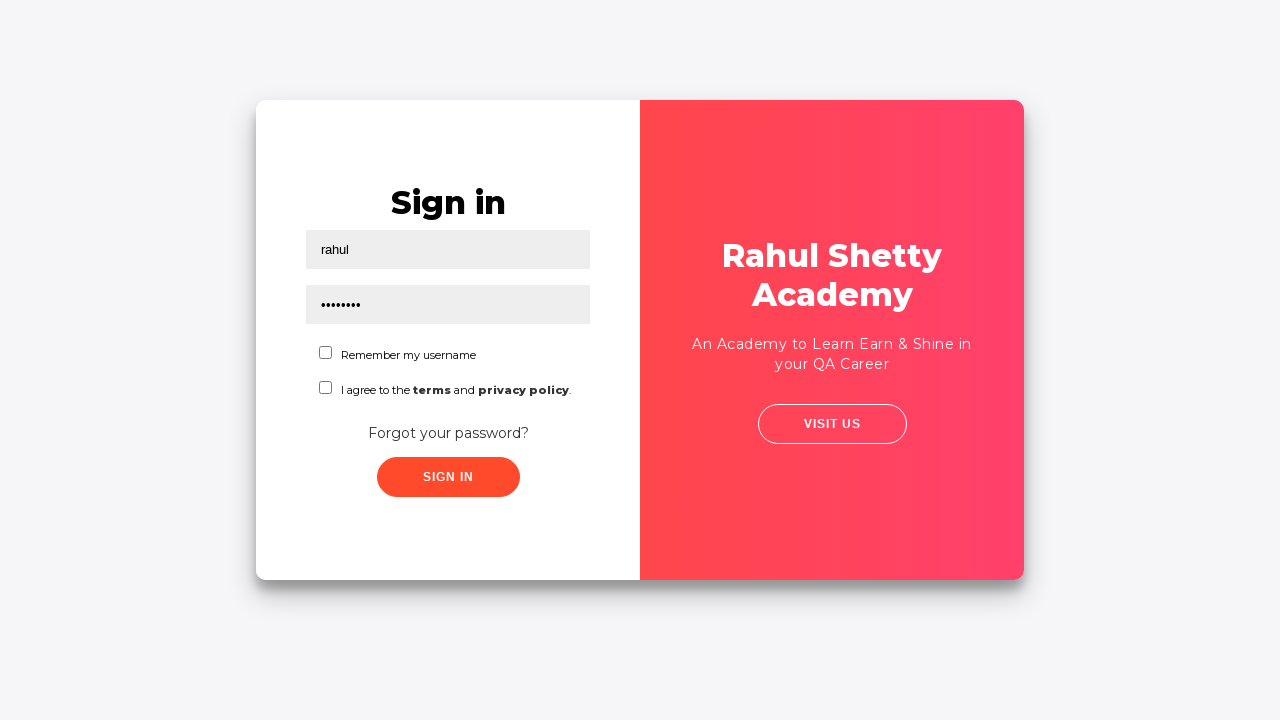

Error message displayed for invalid credentials
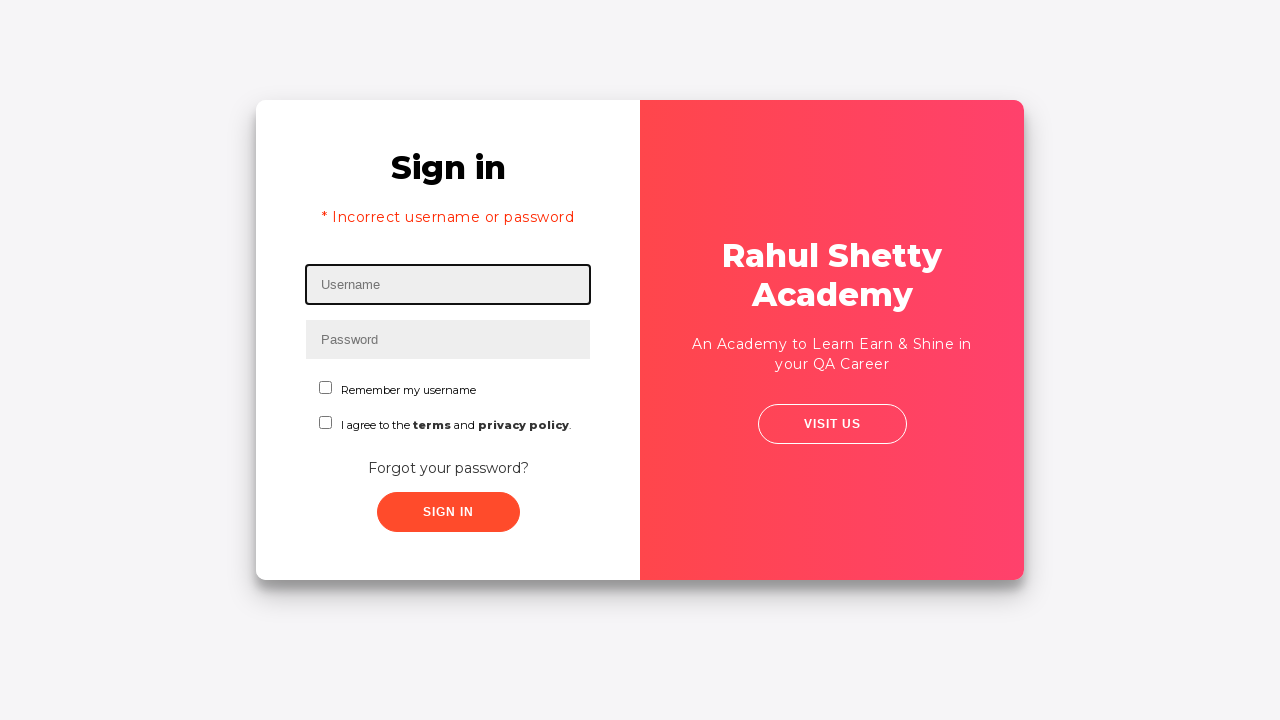

Clicked forgot password link at (448, 468) on text=Forgot your password?
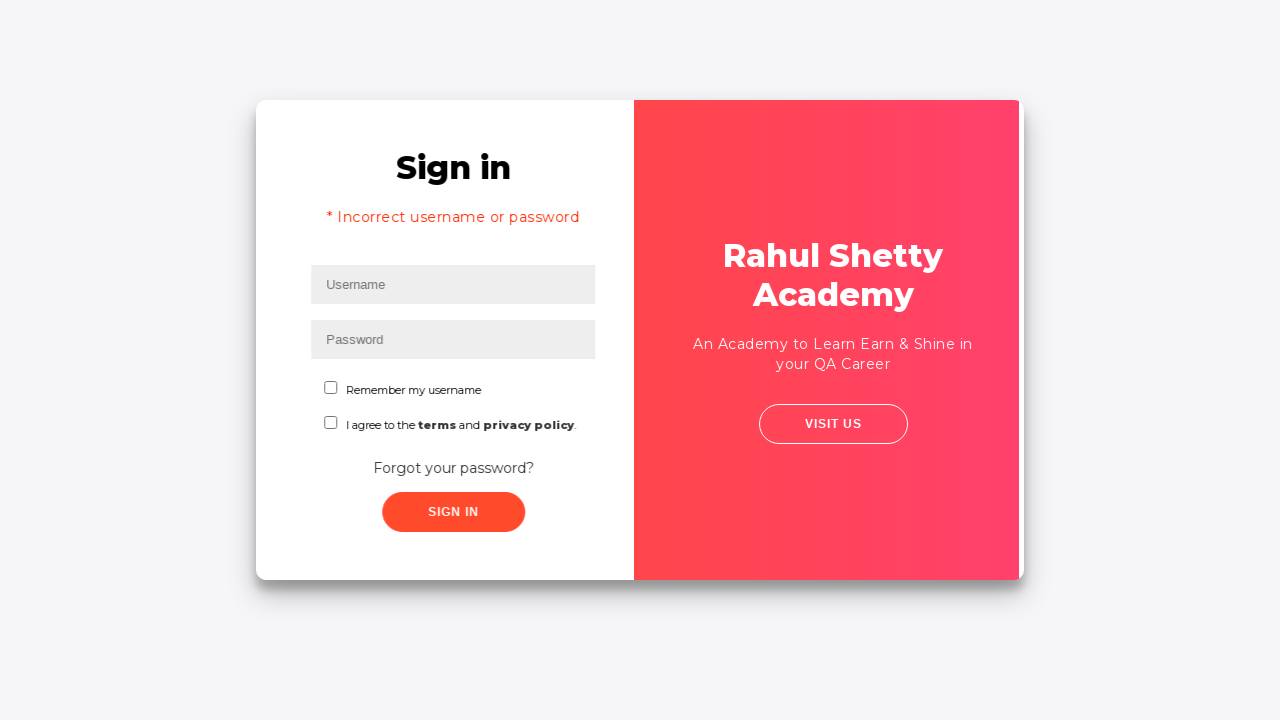

Waited for forgot password form to load
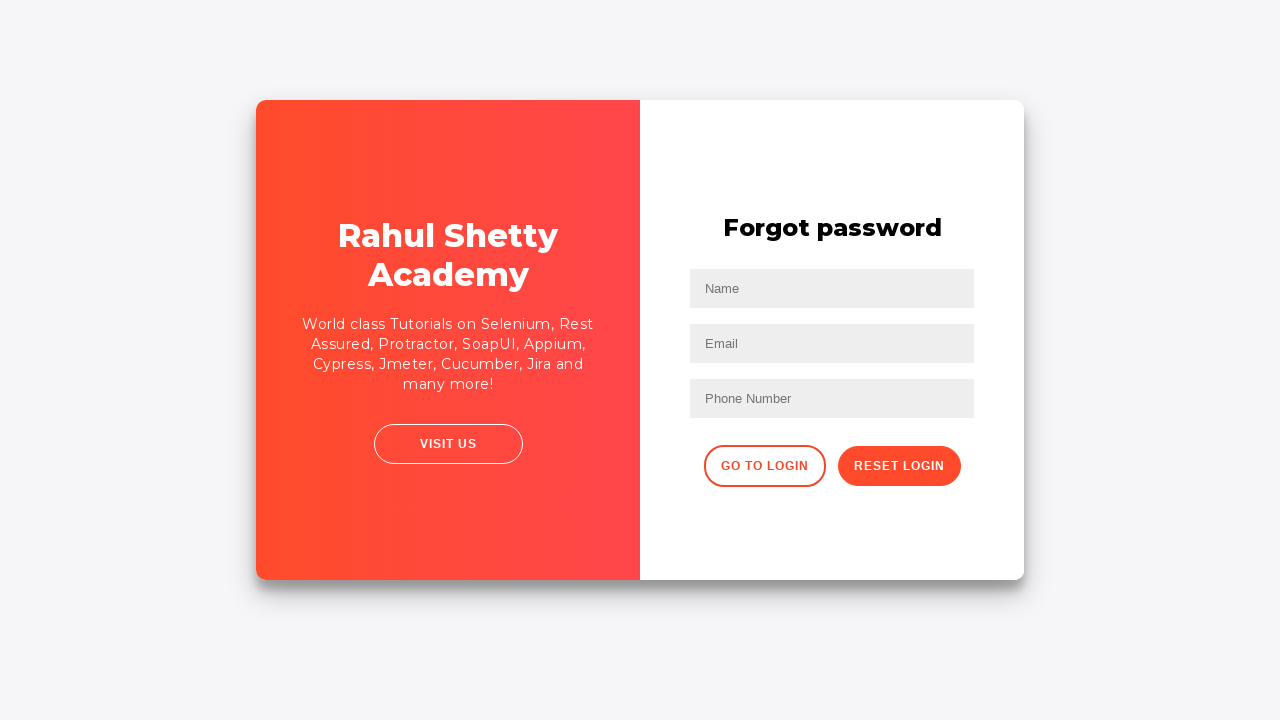

Filled name field with 'John' on input[placeholder='Name']
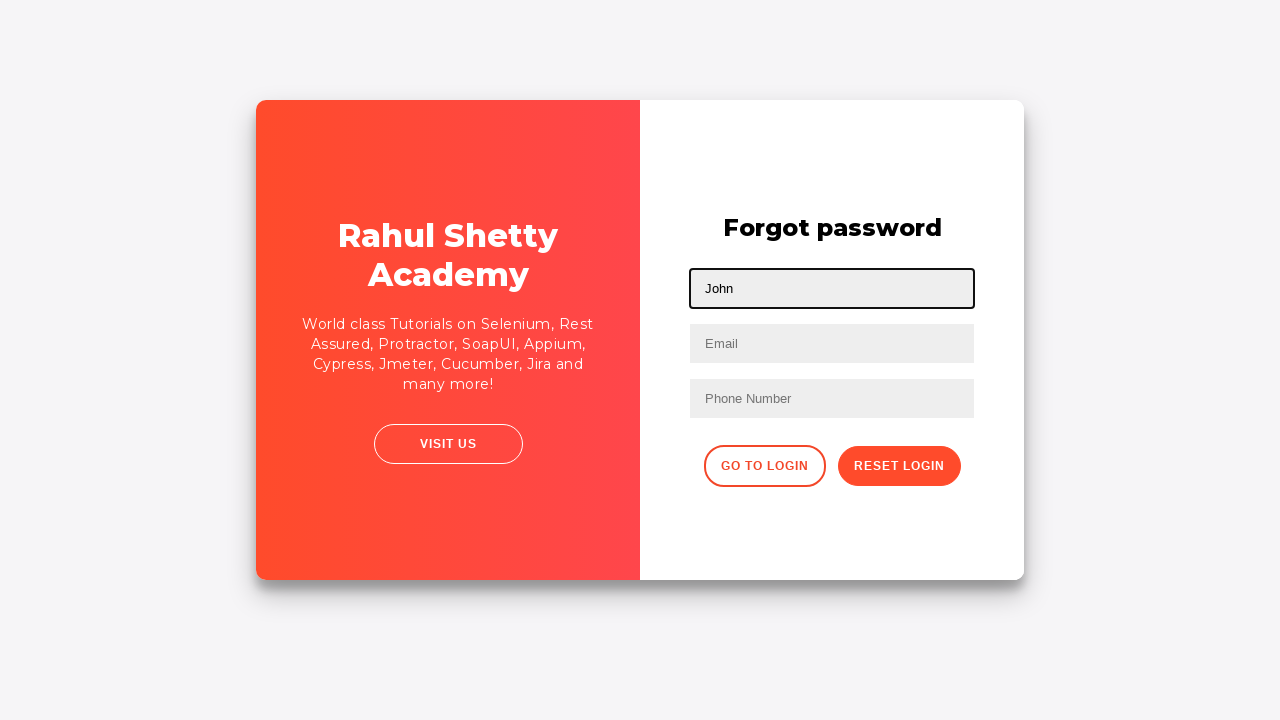

Filled email field with 'john@rsa.com' on input[placeholder='Email']
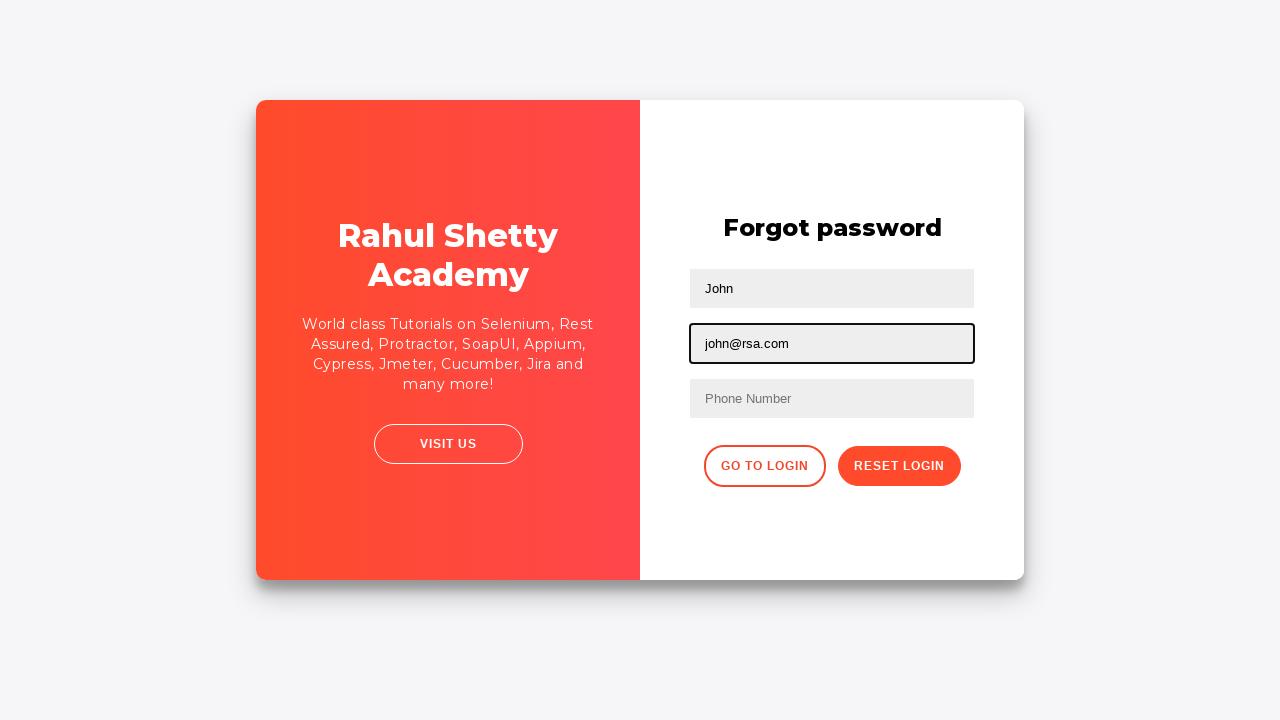

Filled alternate email field with 'john@gmail.com' on input[type='text']:nth-child(3)
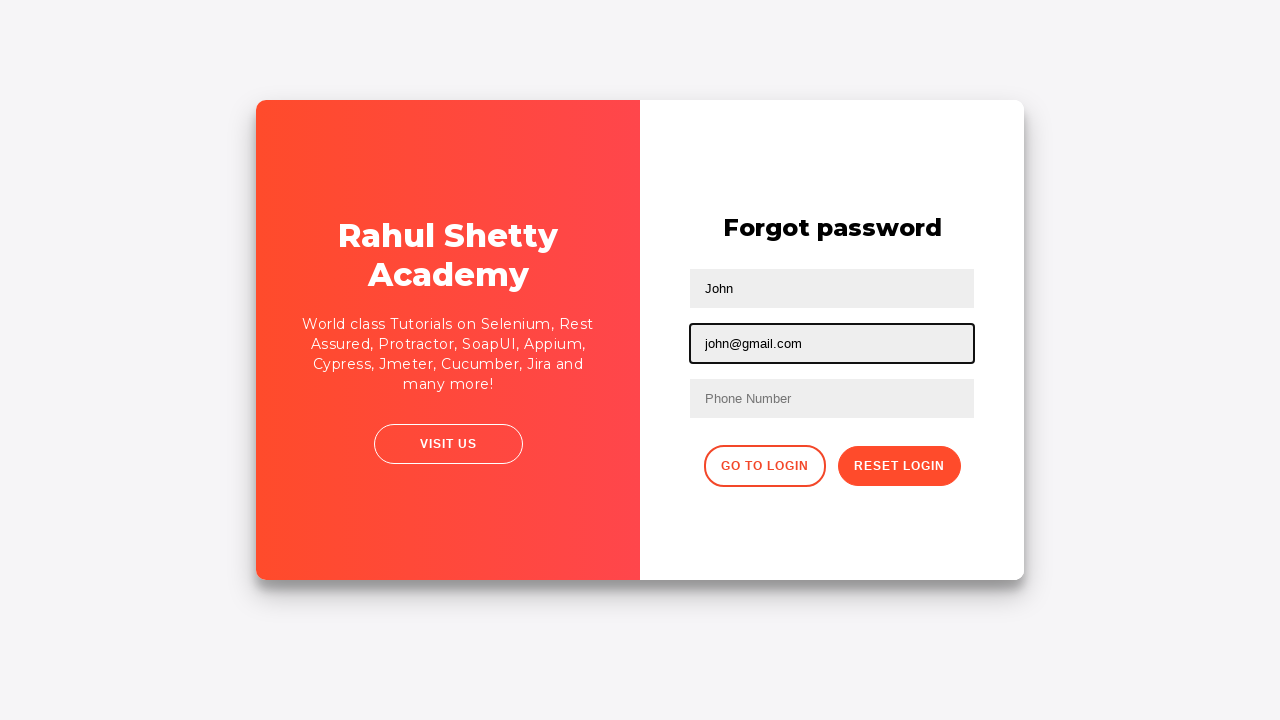

Filled phone number field with '9864353253' on form input:nth-of-type(3)
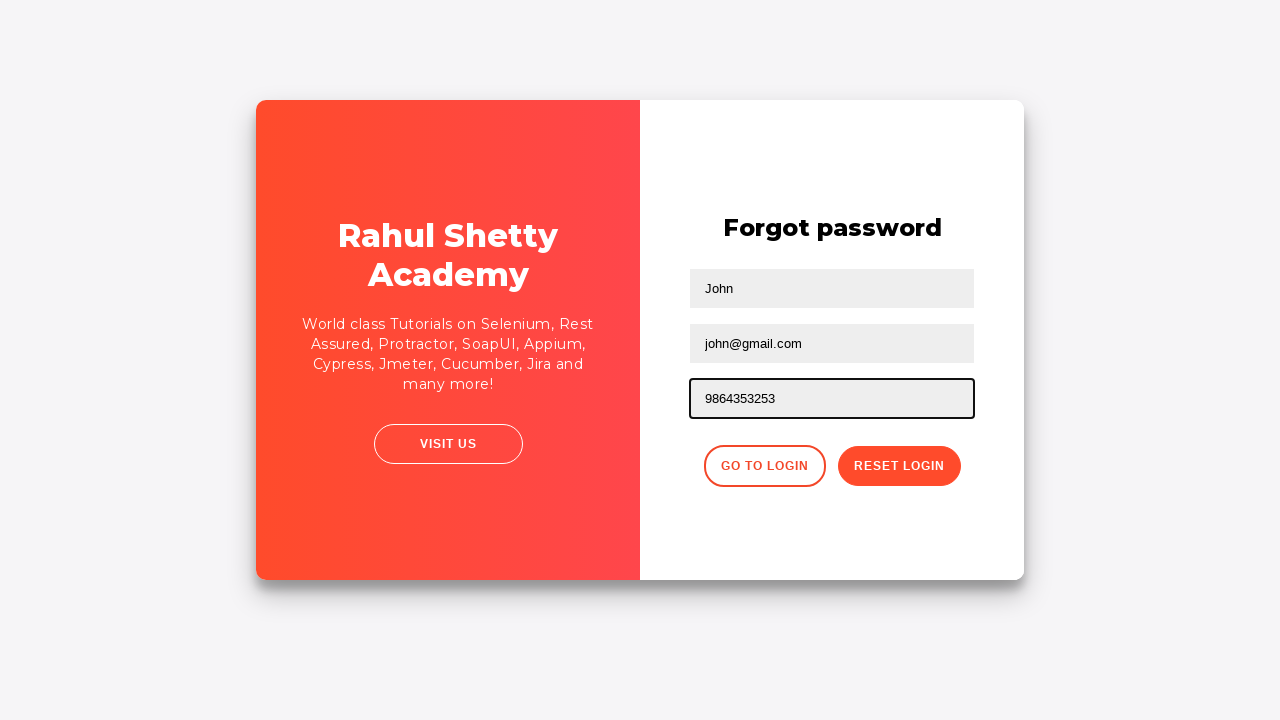

Clicked reset password button at (899, 466) on .reset-pwd-btn
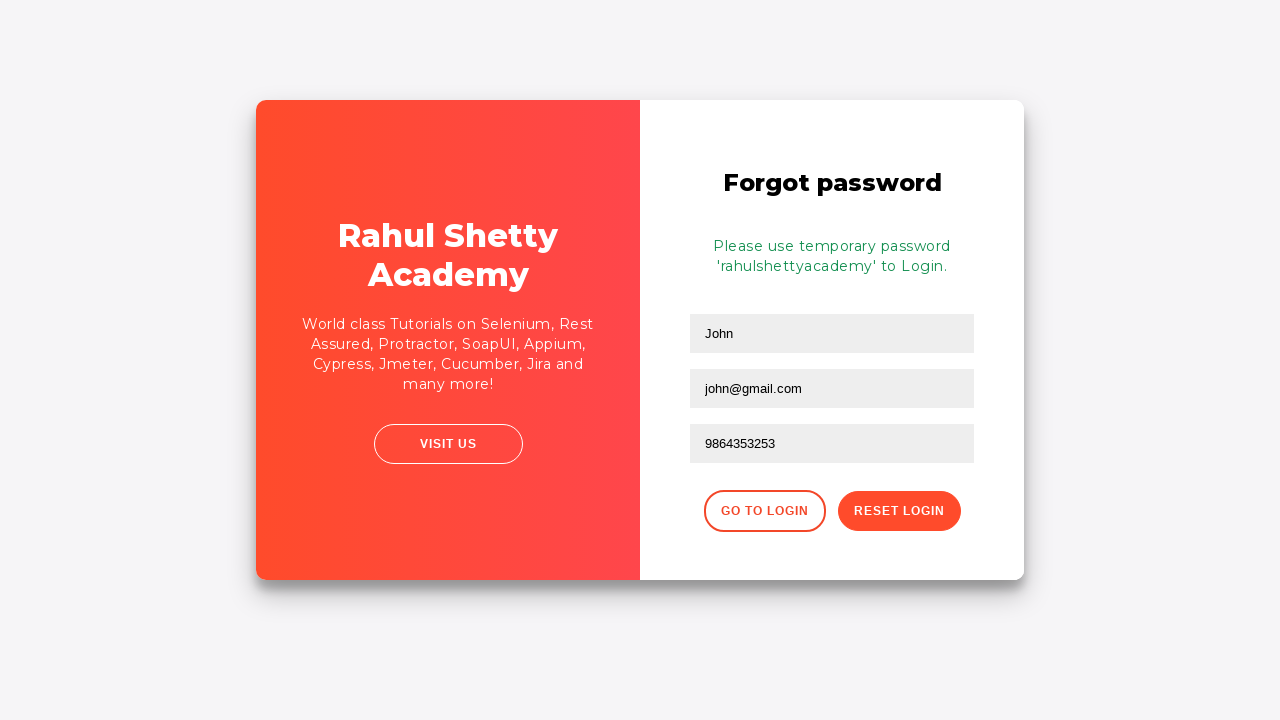

Password reset confirmation message displayed
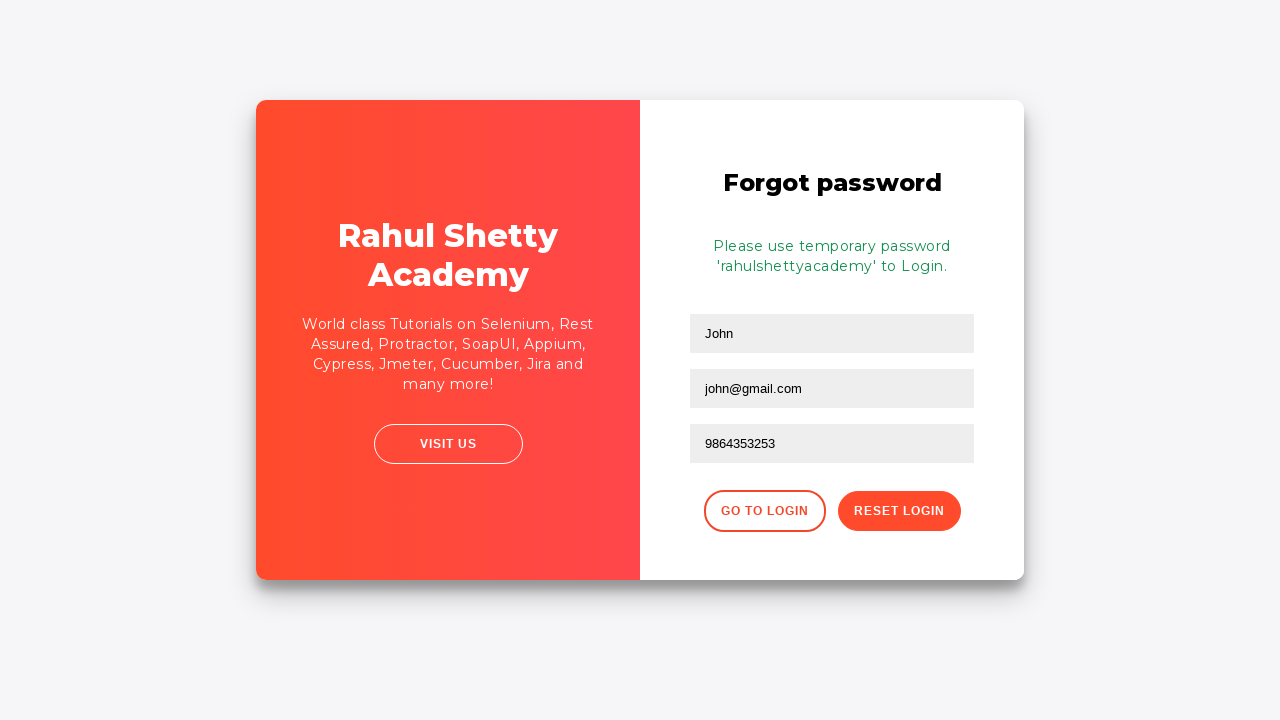

Clicked go to login button at (764, 511) on div.forgot-pwd-btn-conainer button:first-child
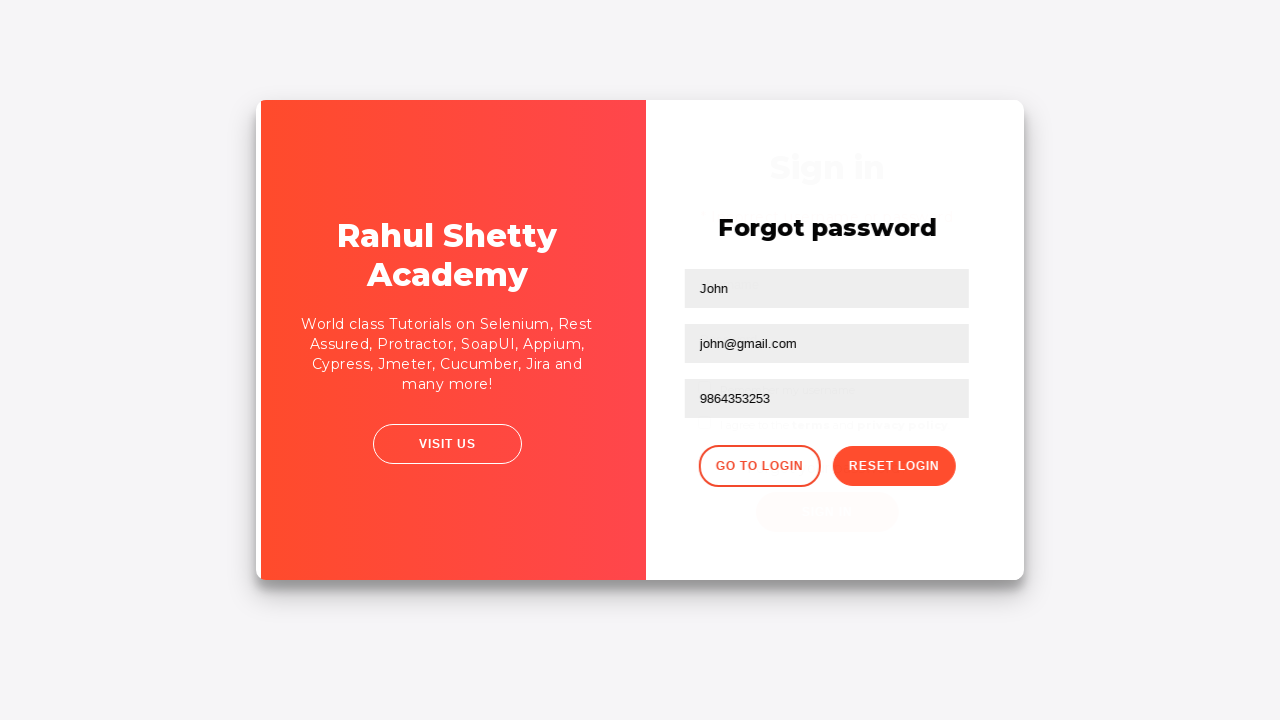

Waited for login form to load
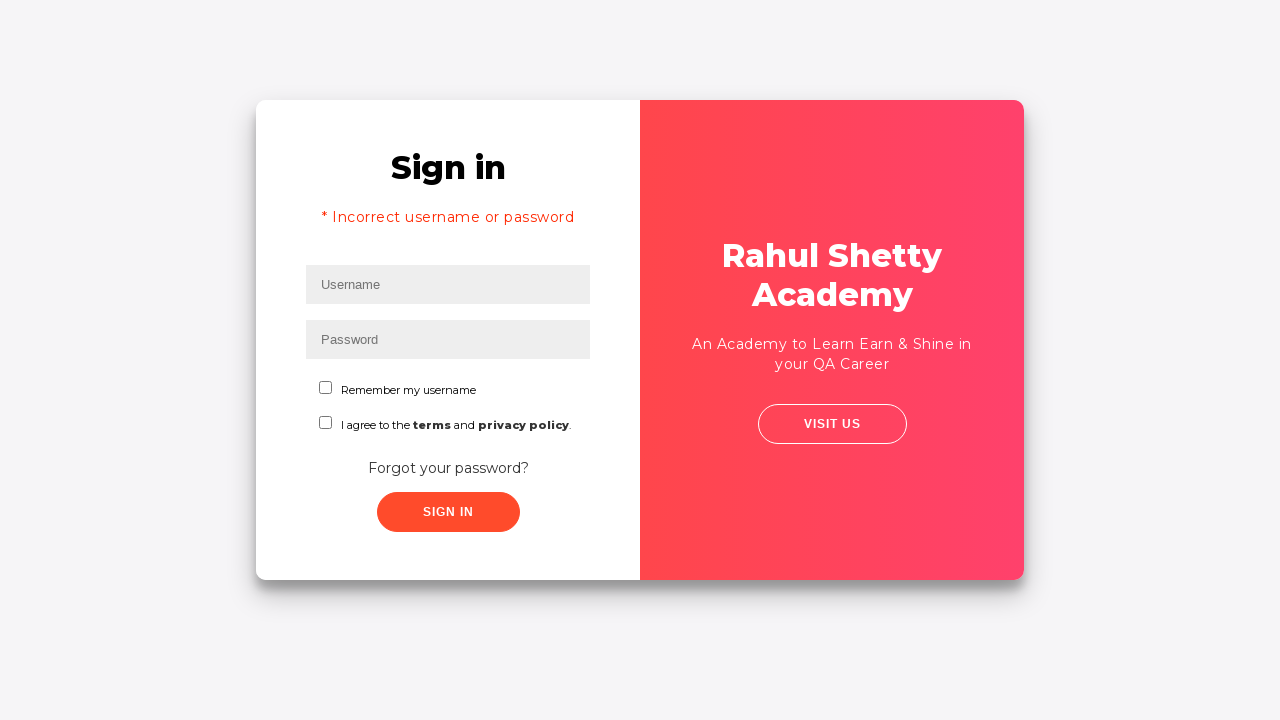

Filled username field with 'rahul' for login on #inputUsername
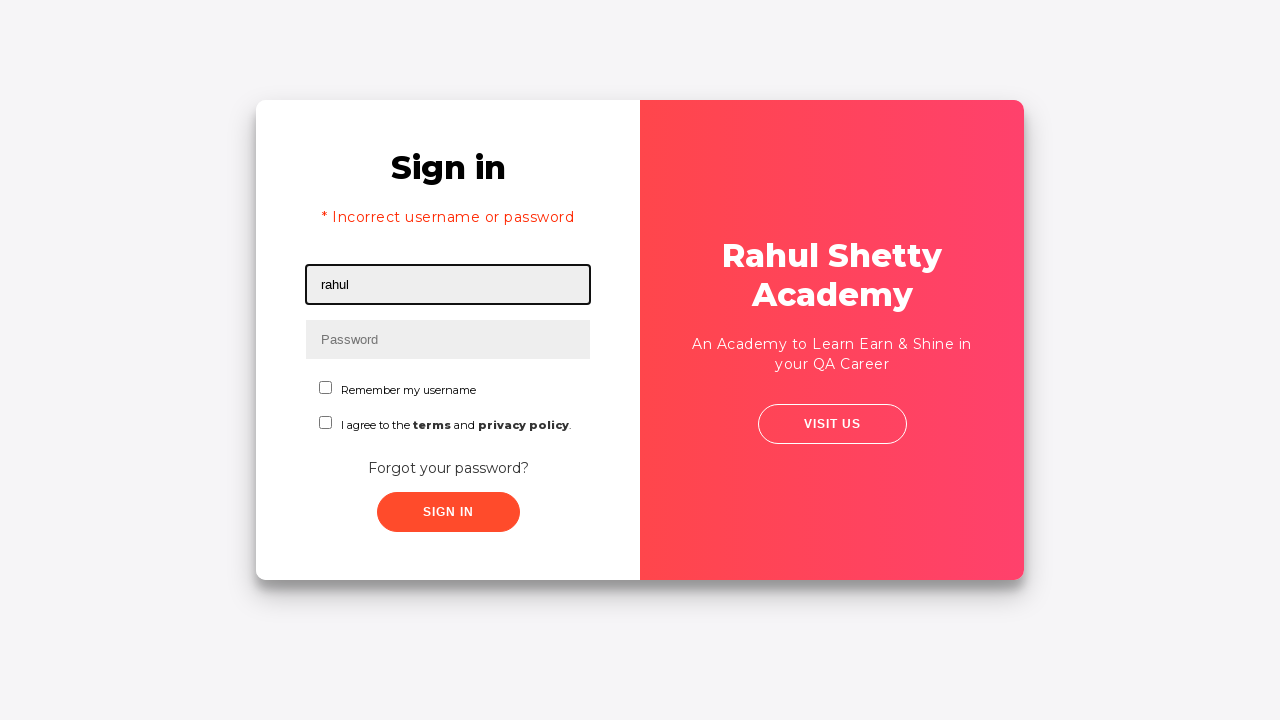

Filled password field with 'rahulshettyacademy' on input[type*='pass']
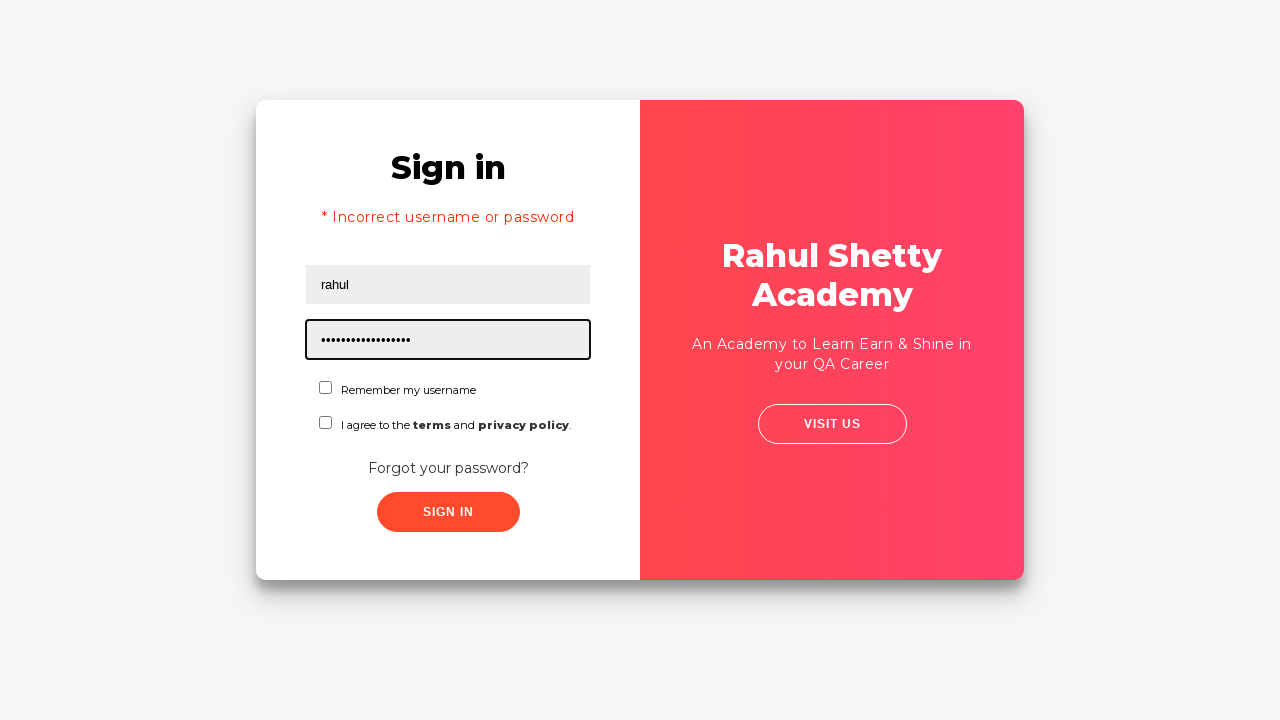

Checked the confirmation checkbox at (326, 388) on #chkboxOne
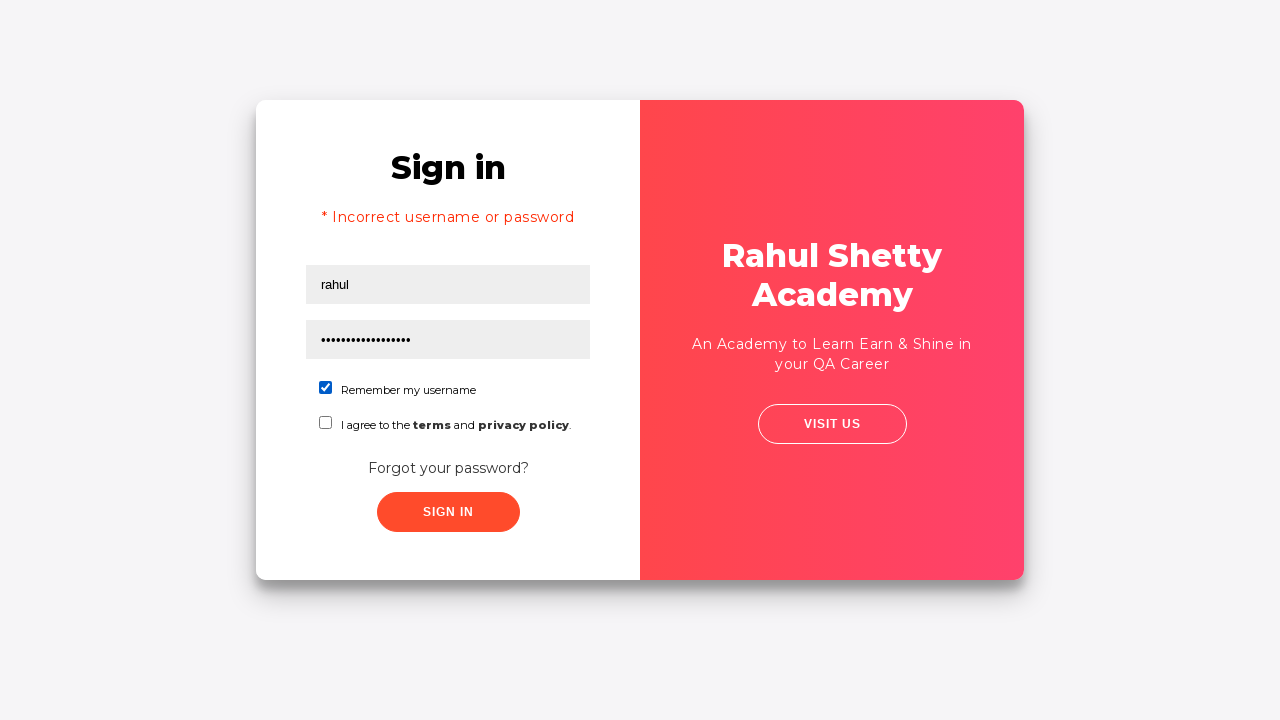

Clicked submit button to complete login at (448, 512) on button.submit
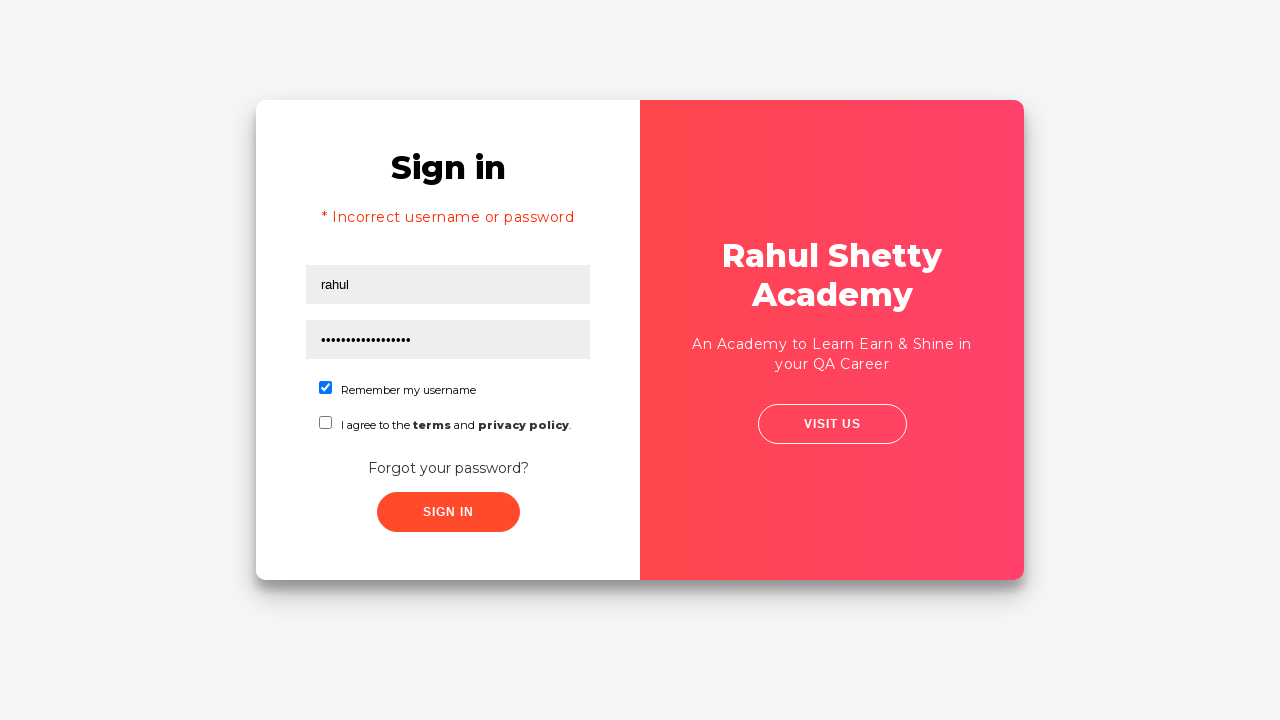

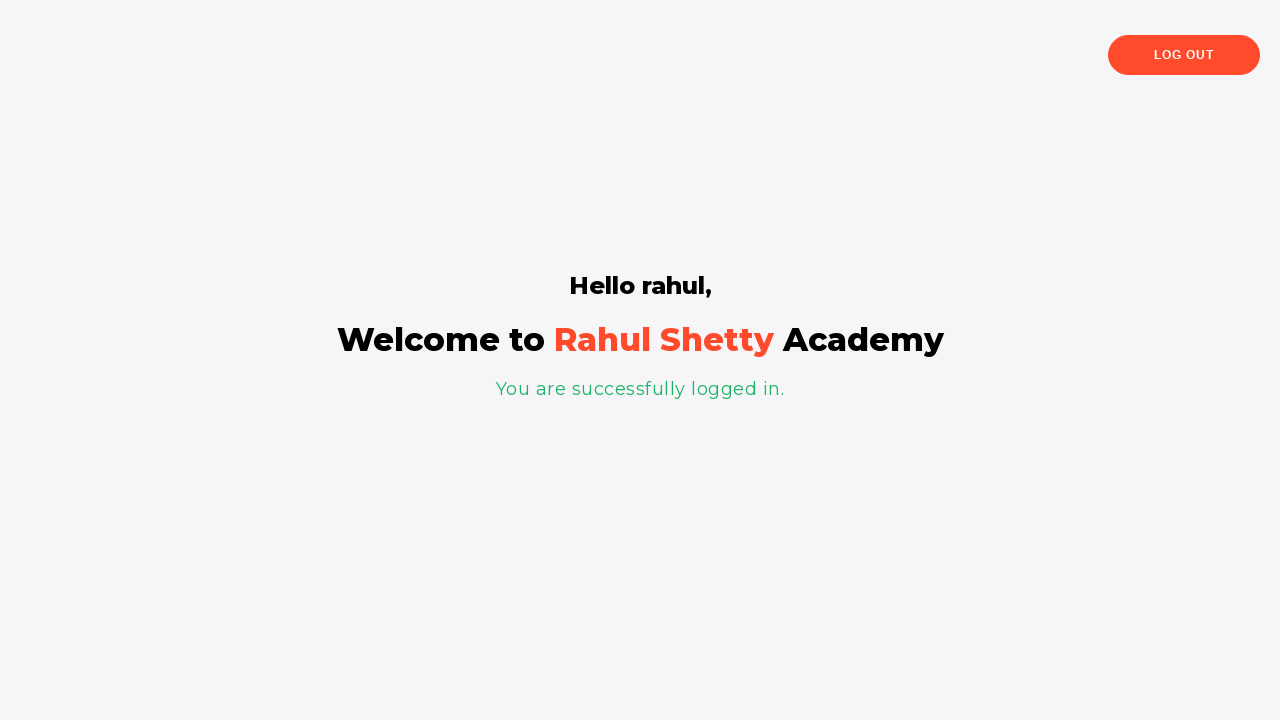